Verifies the current URL matches the expected URL

Starting URL: https://www.walla.co.il

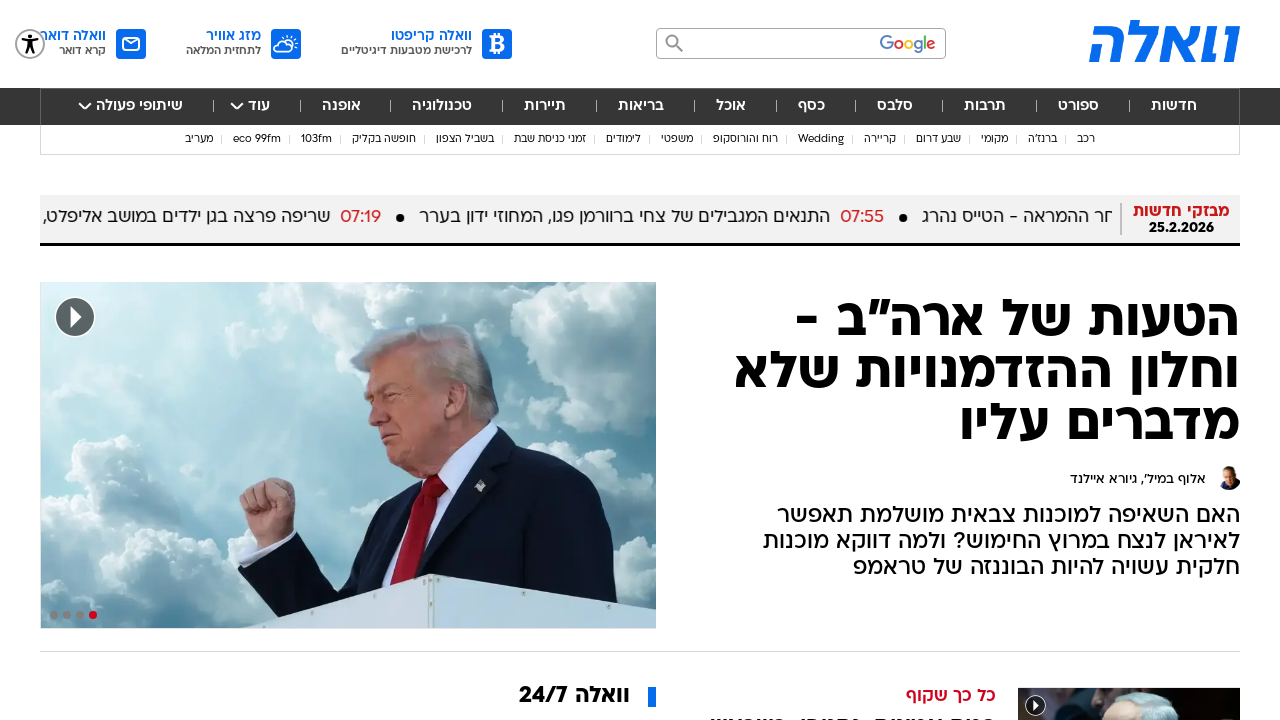

Retrieved current URL from page
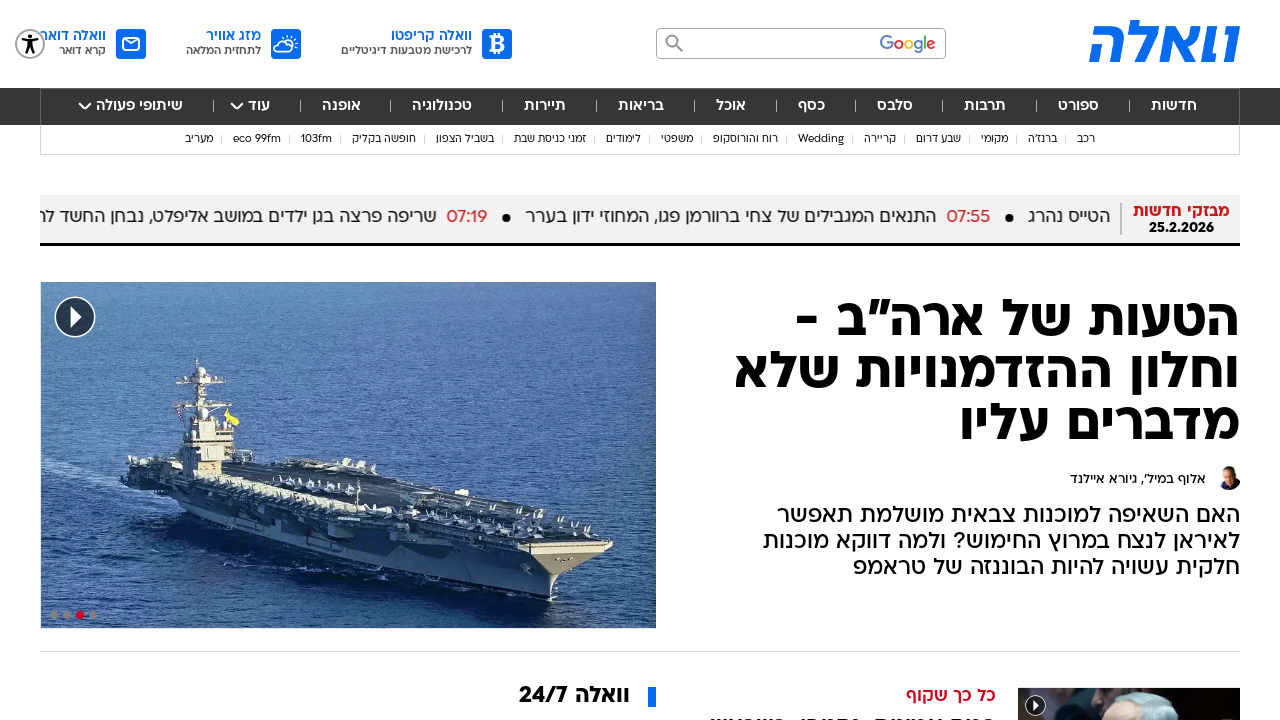

Verified current URL matches expected URL https://www.walla.co.il/
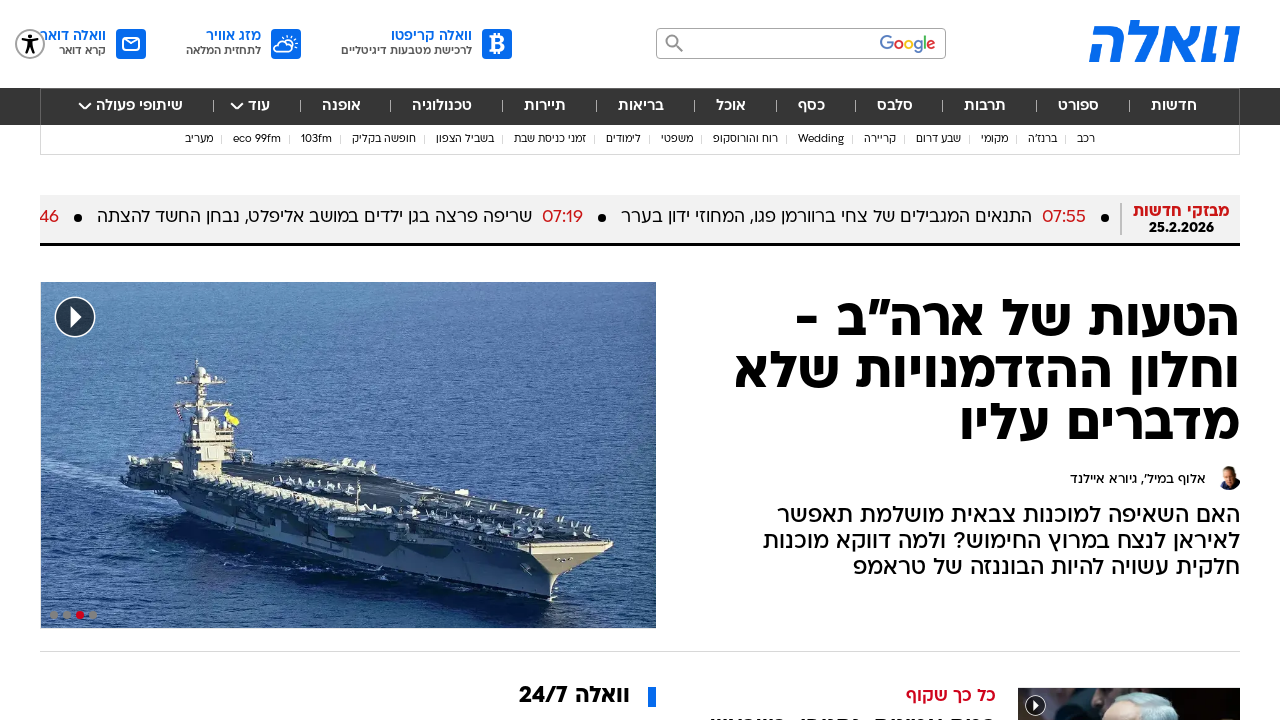

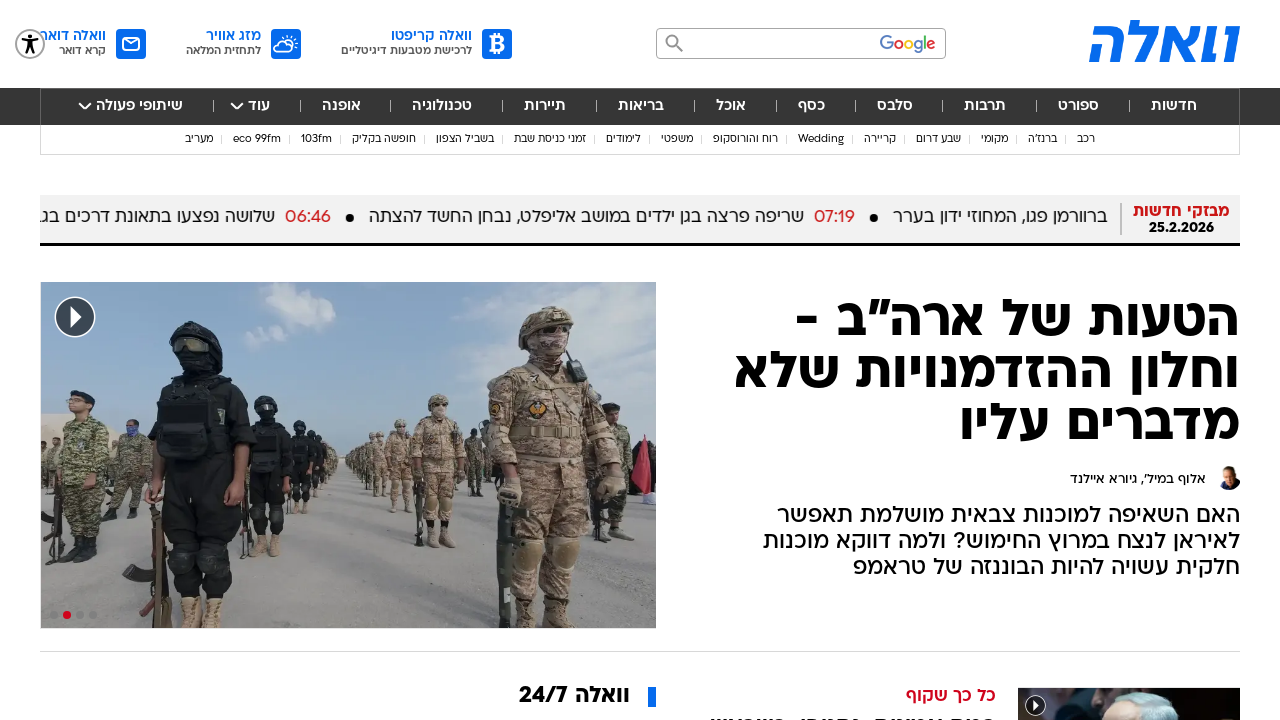